Creates a new paste on Pastebin by filling in the paste content, setting a title, selecting an expiration time, and submitting the form.

Starting URL: https://pastebin.com

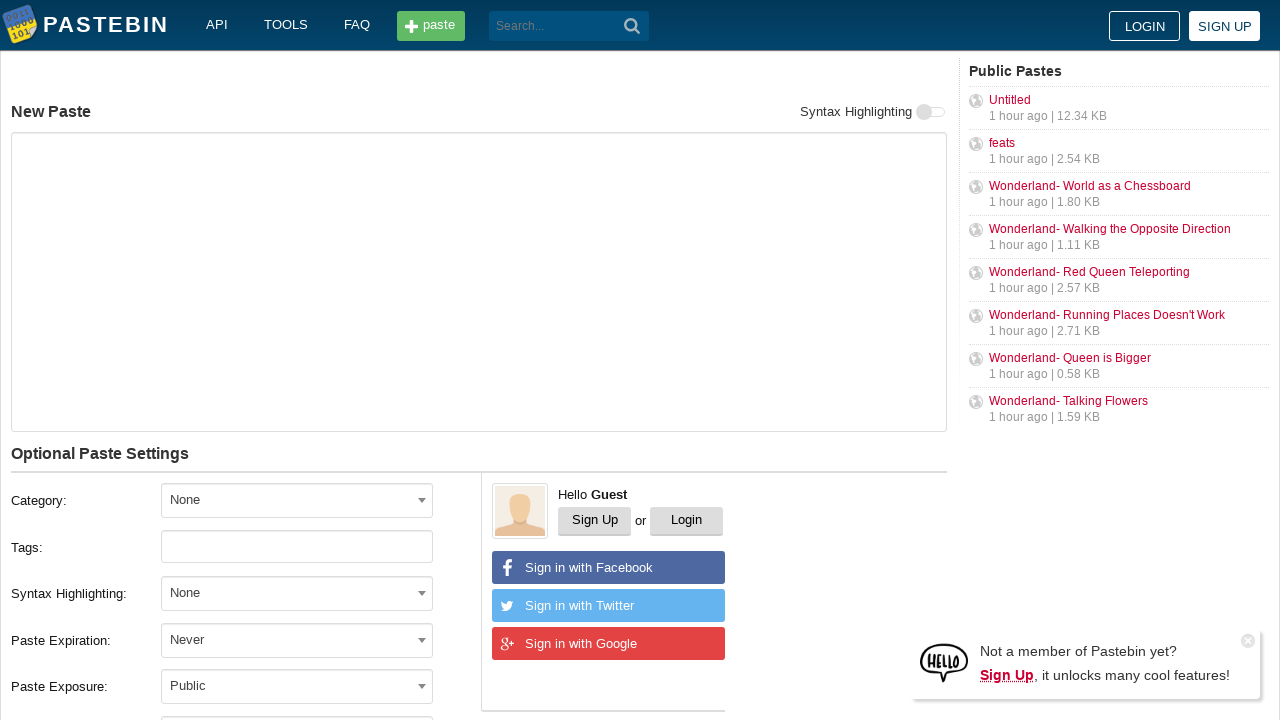

Waited for paste content text area to load
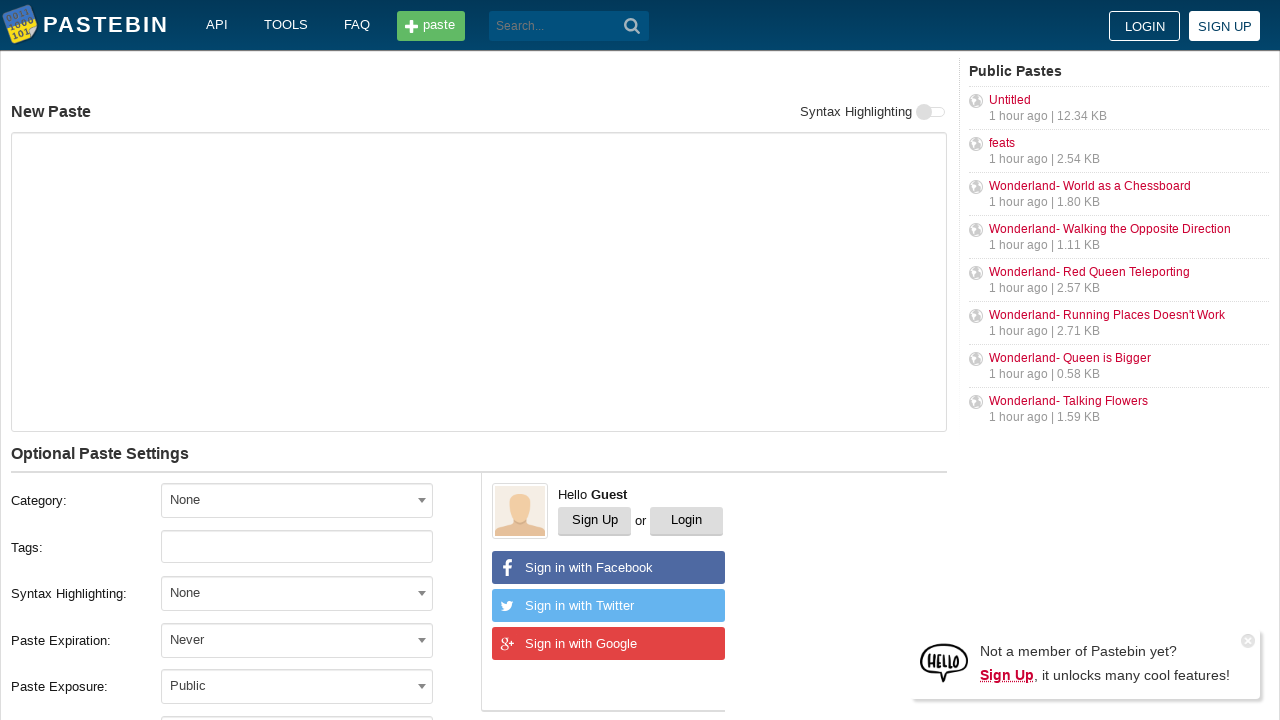

Filled paste content with sample code on #postform-text
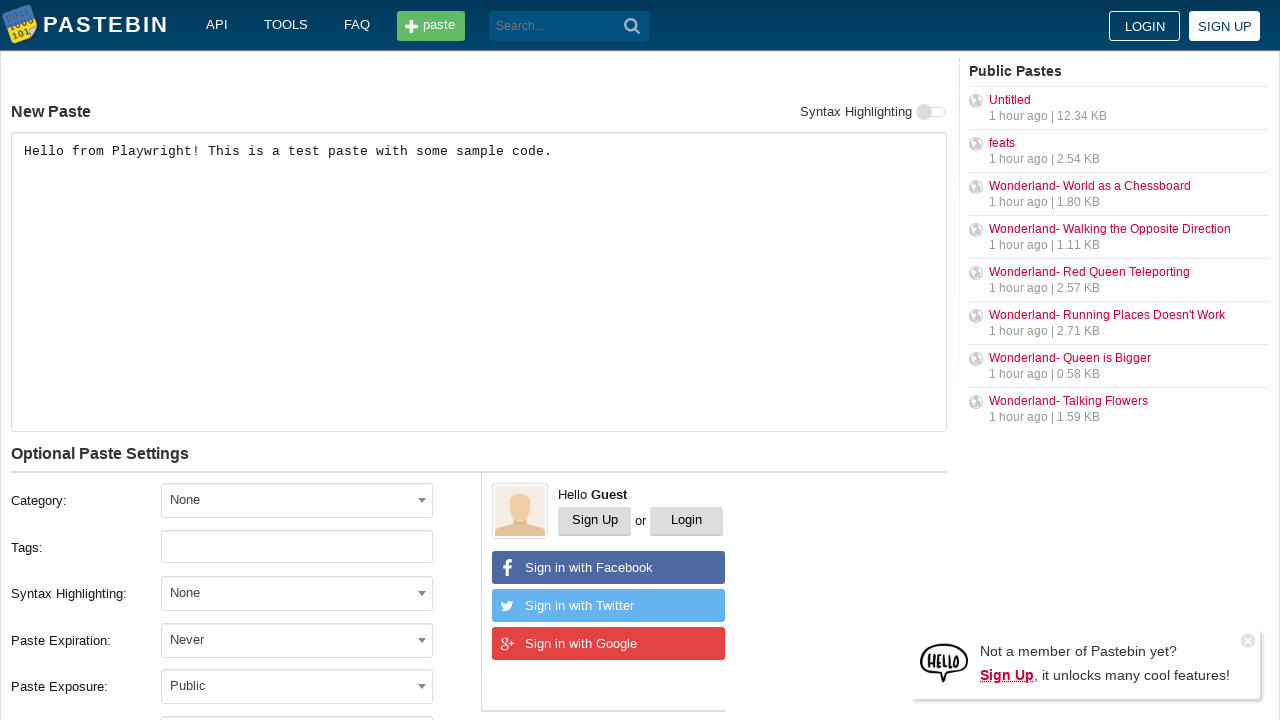

Waited for paste title field to load
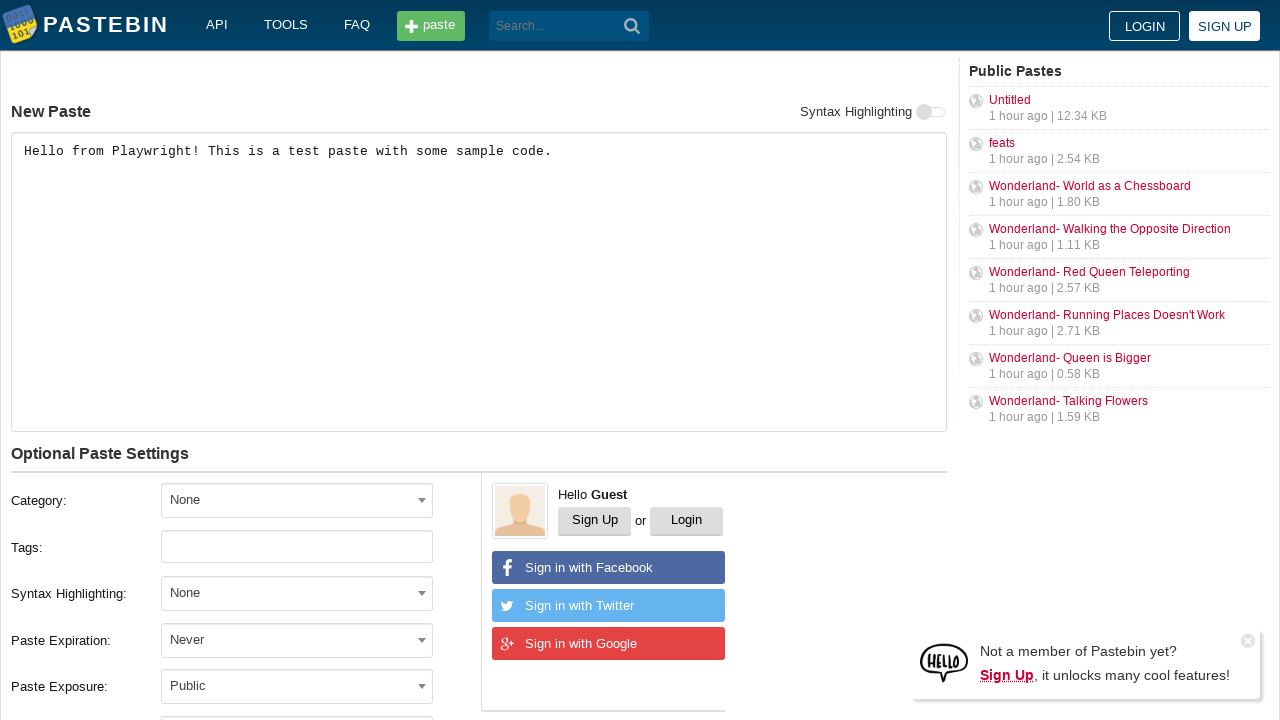

Filled paste title with 'My Test Paste' on #postform-name
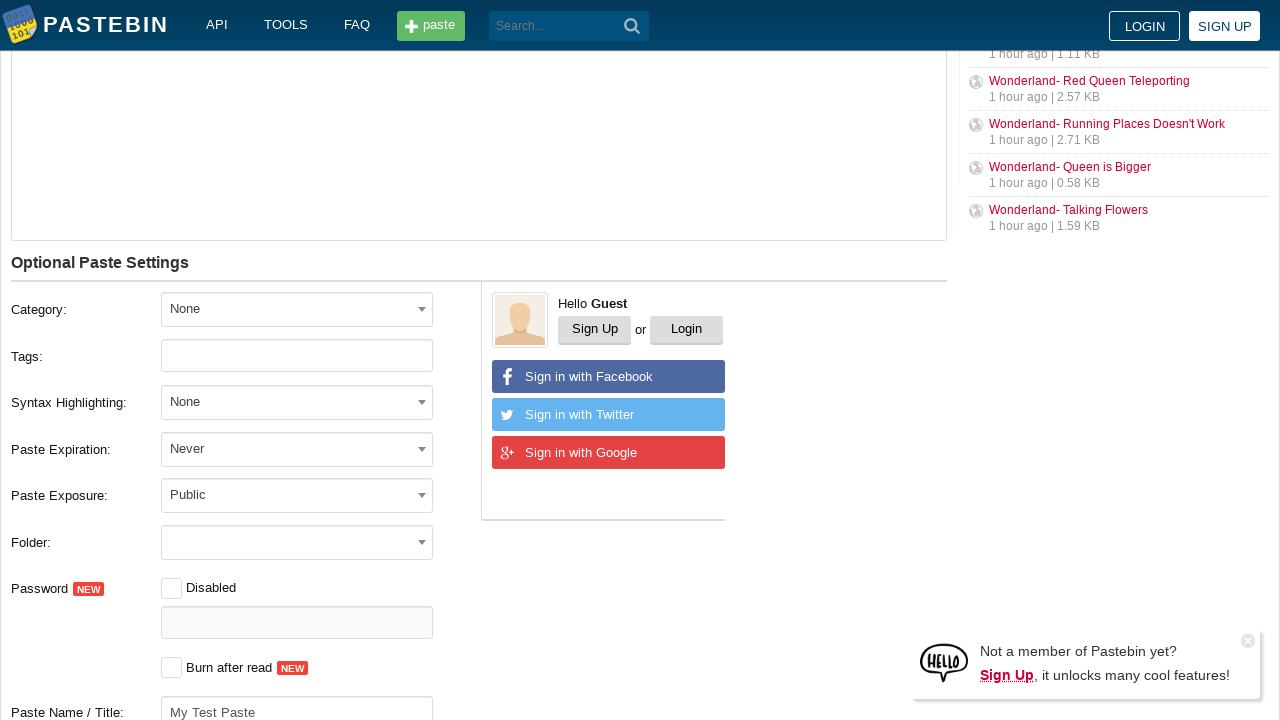

Waited for expiration dropdown to load
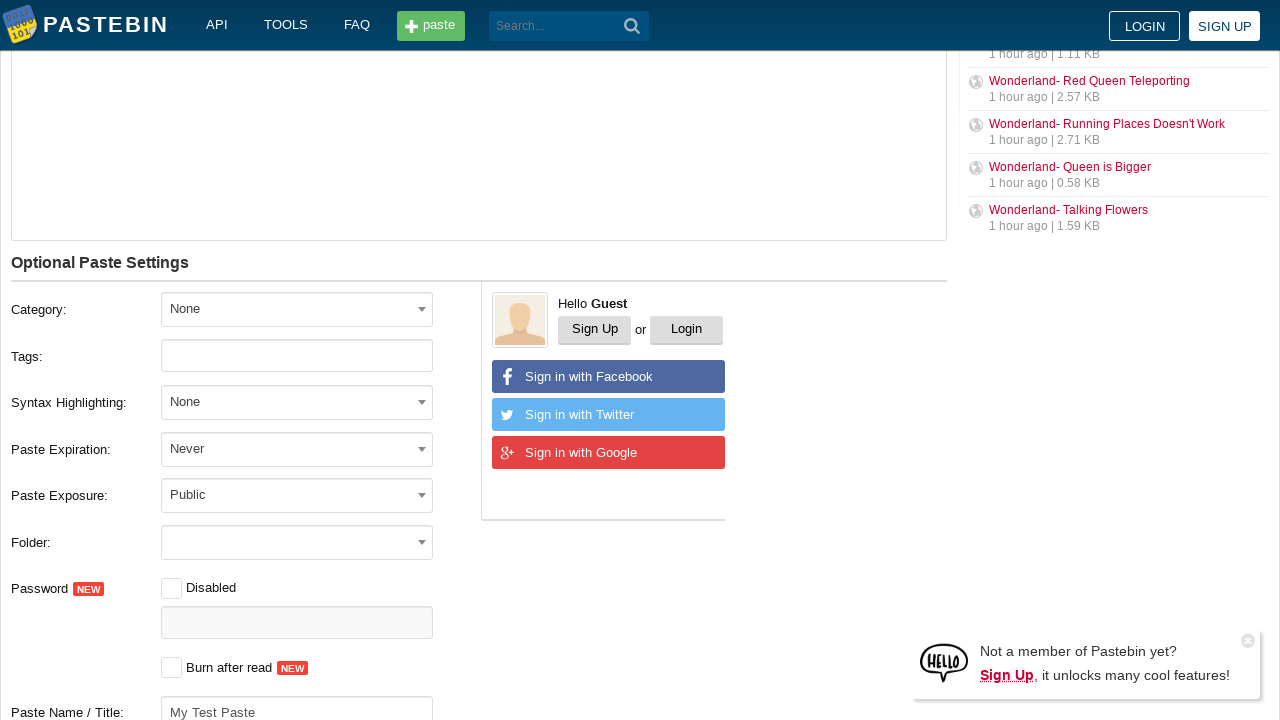

Clicked on expiration dropdown to open options at (297, 448) on #select2-postform-expiration-container
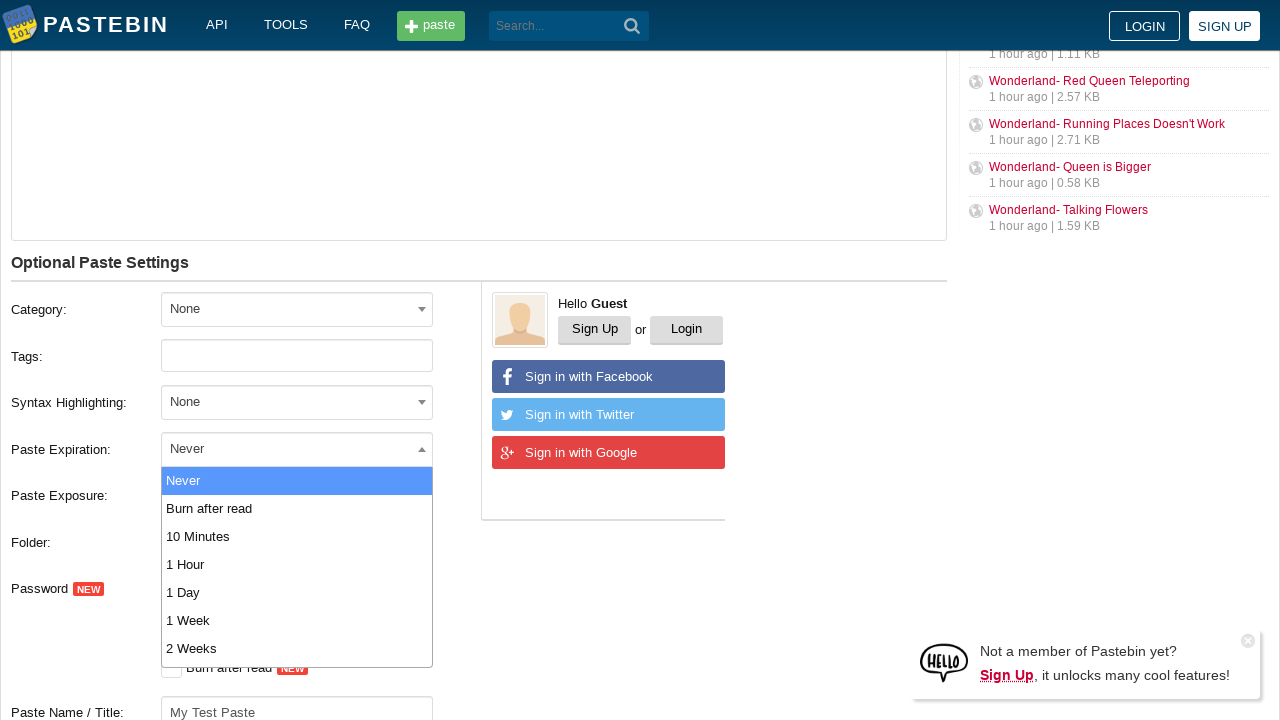

Waited for '10 Minutes' expiration option to appear
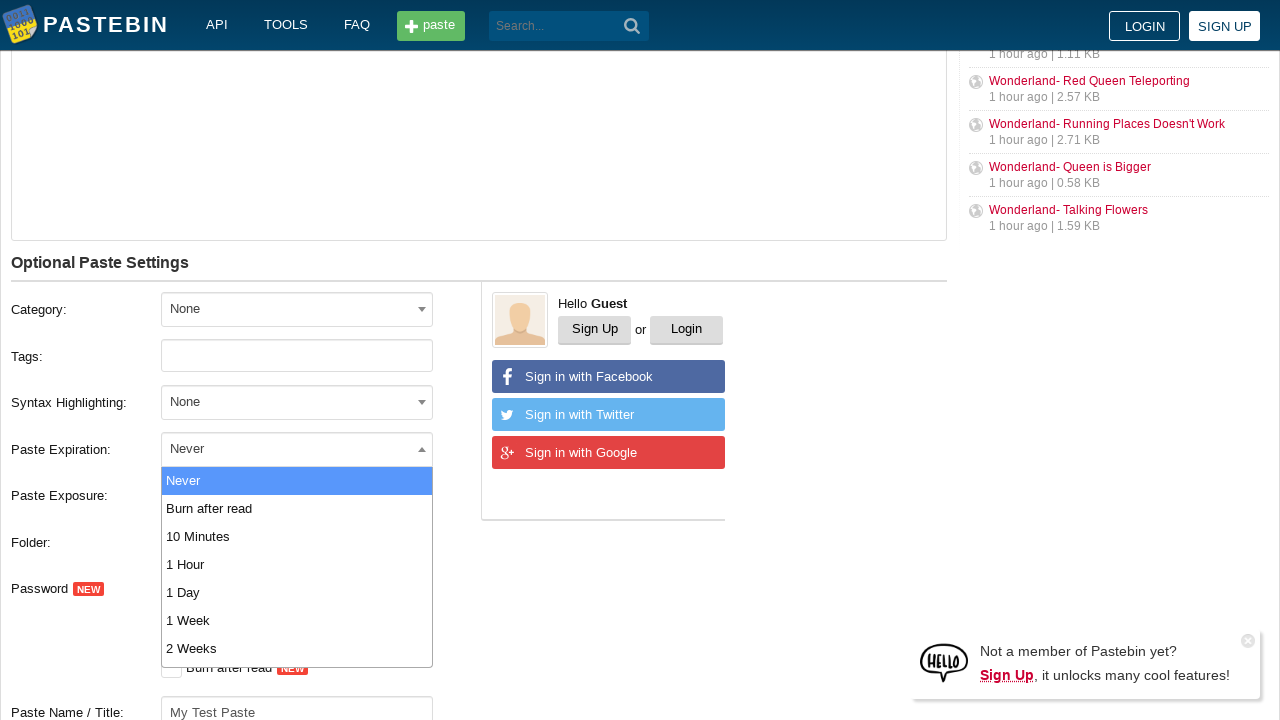

Selected '10 Minutes' as expiration time at (297, 536) on li.select2-results__option:has-text('10 Minutes')
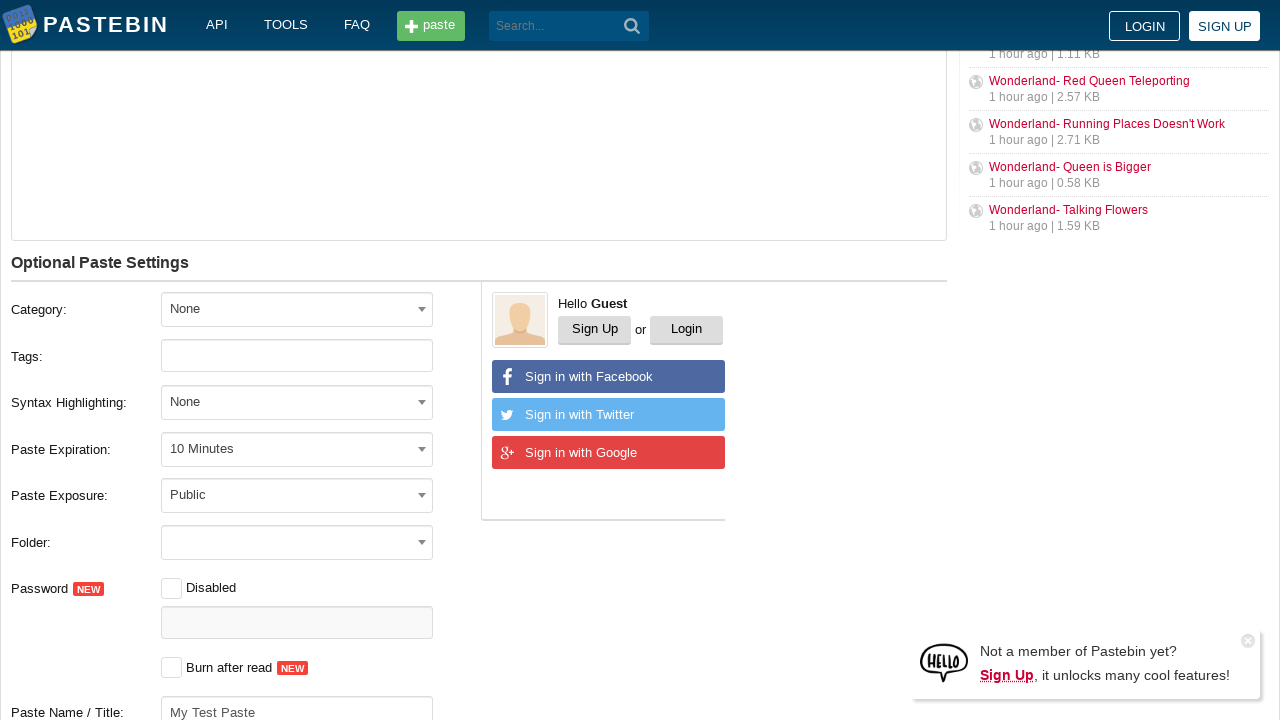

Clicked submit button to create the paste at (240, 400) on button.btn.-big
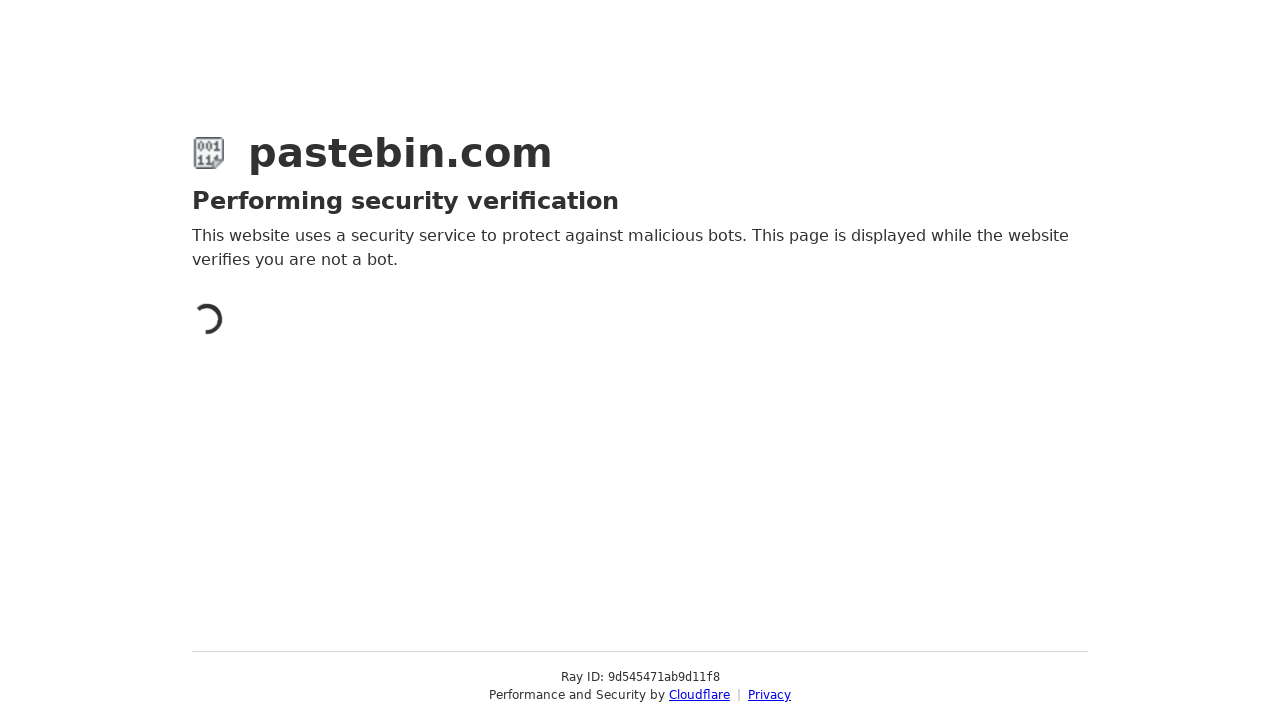

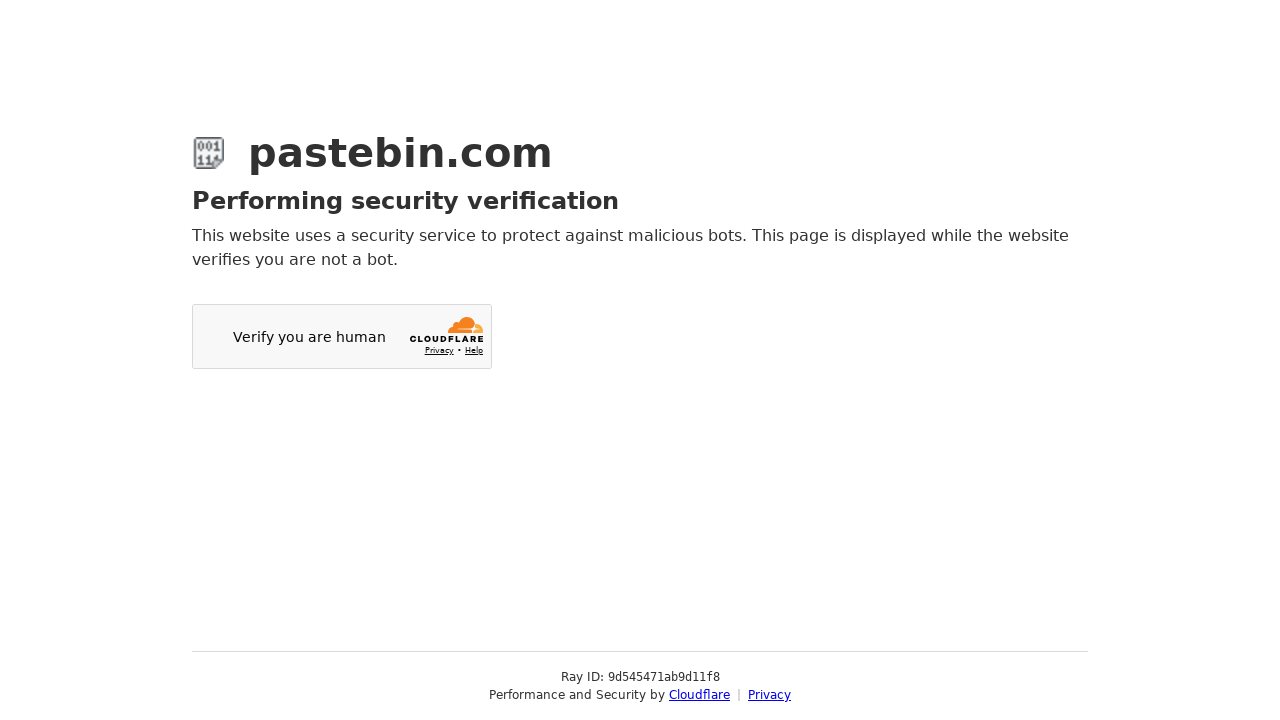